Tests W3Schools JavaScript confirm dialog example by clicking the Try It button inside an iframe, dismissing the alert, and verifying the result text

Starting URL: https://www.w3schools.com/js/tryit.asp?filename=tryjs_confirm

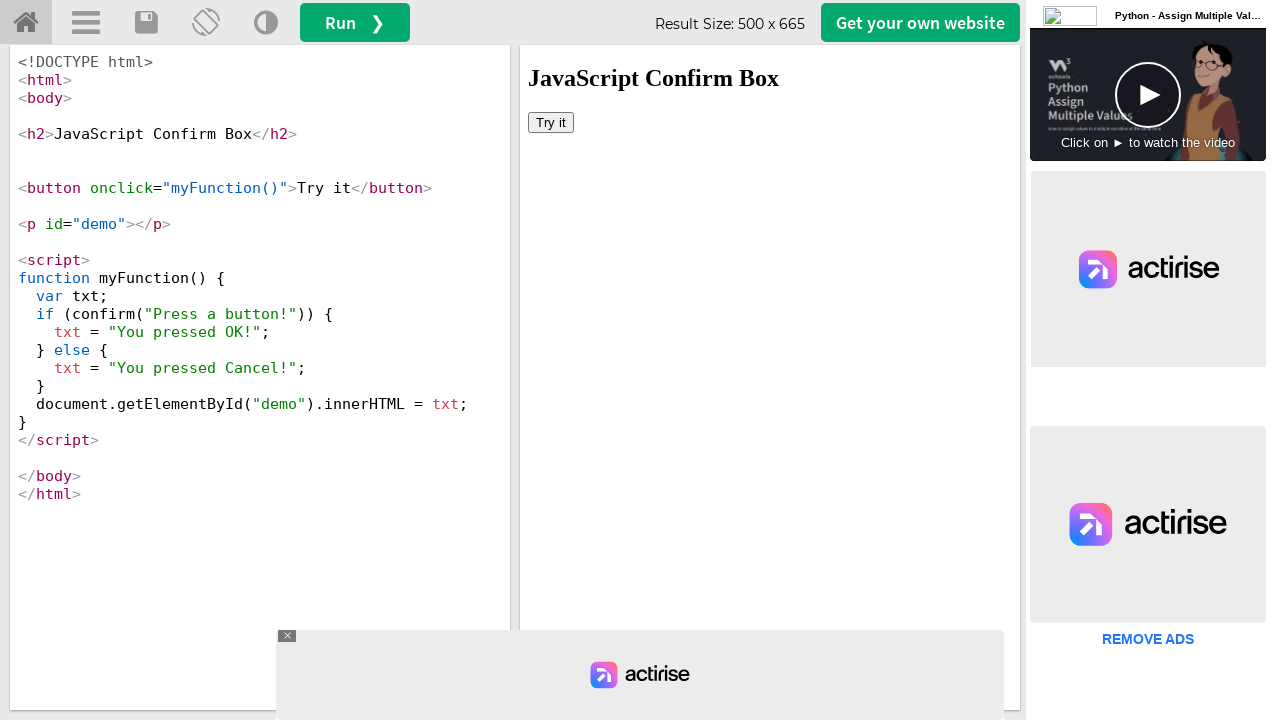

Located the iframe containing the Try It button
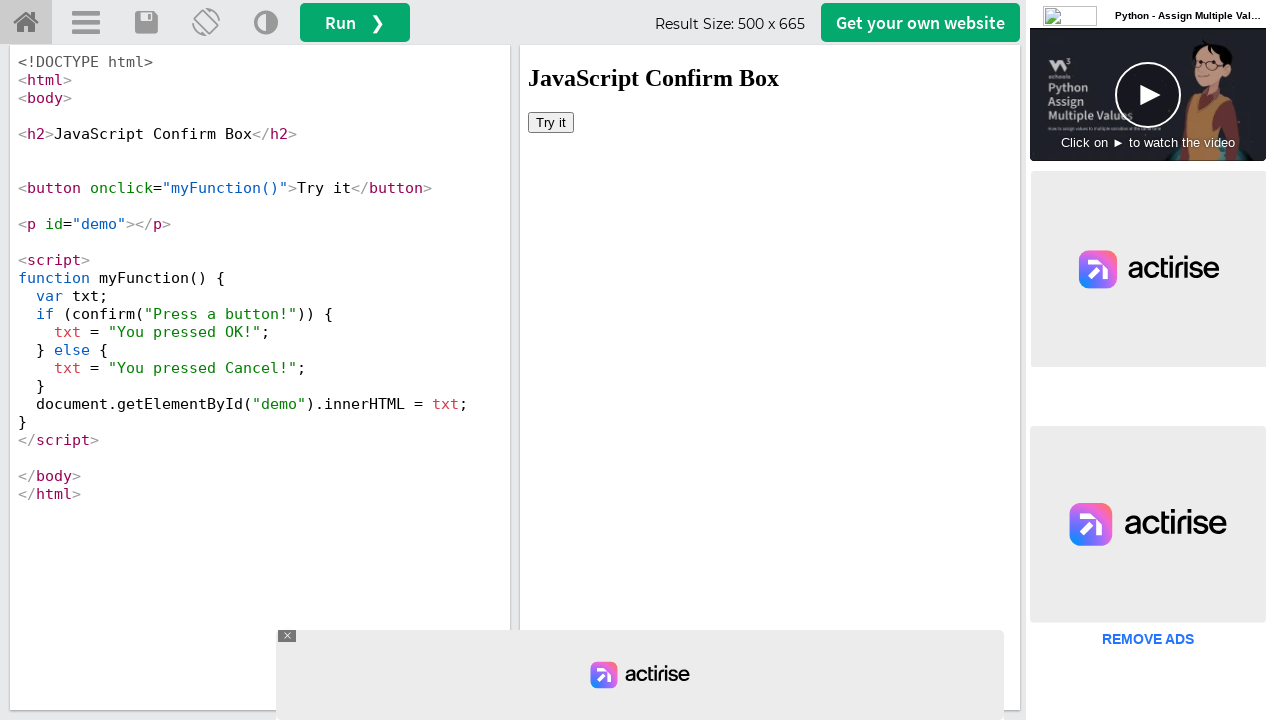

Clicked the Try It button inside the iframe at (551, 122) on #iframeResult >> internal:control=enter-frame >> button:has-text('Try it')
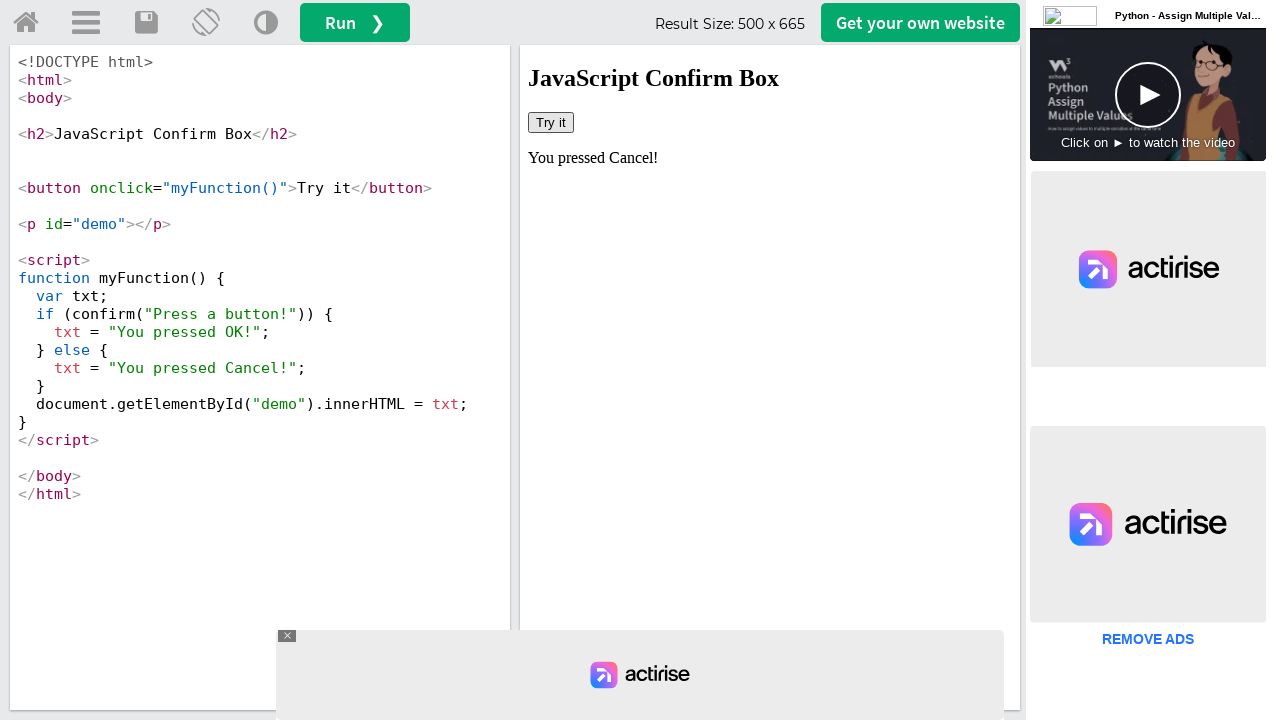

Set up dialog handler to dismiss confirmation dialog
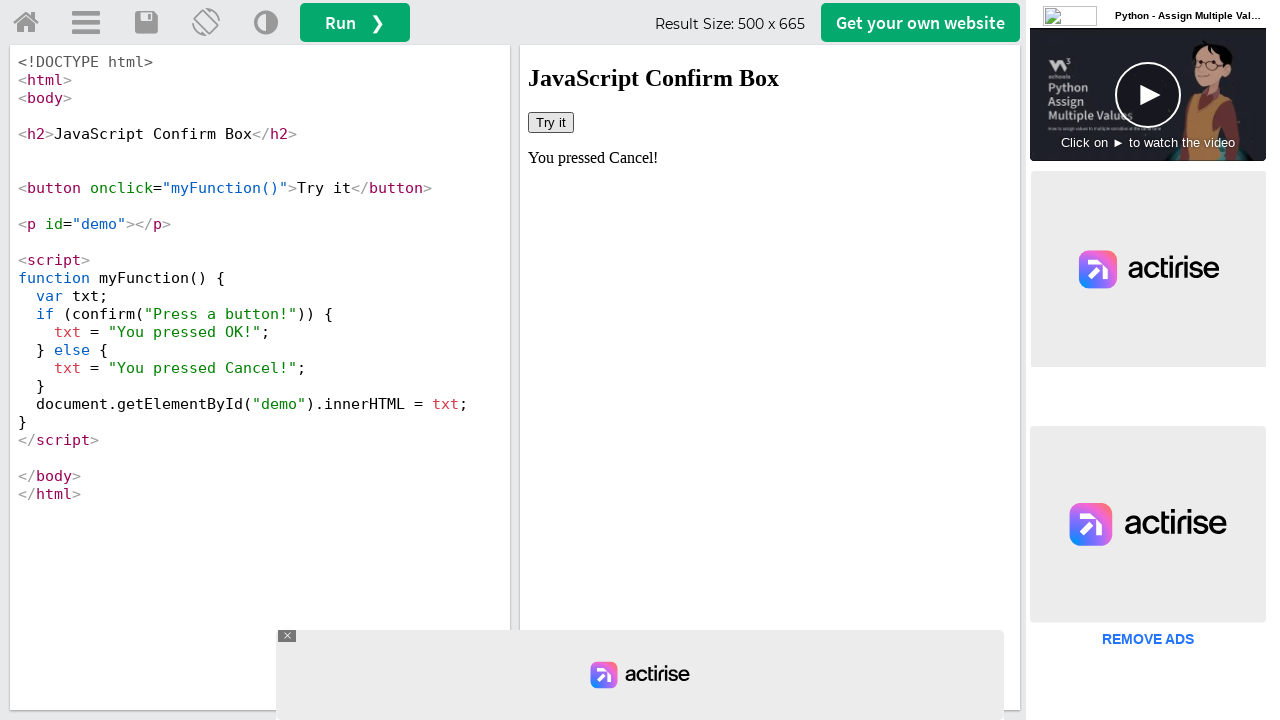

Retrieved result text after dismissing the confirmation dialog
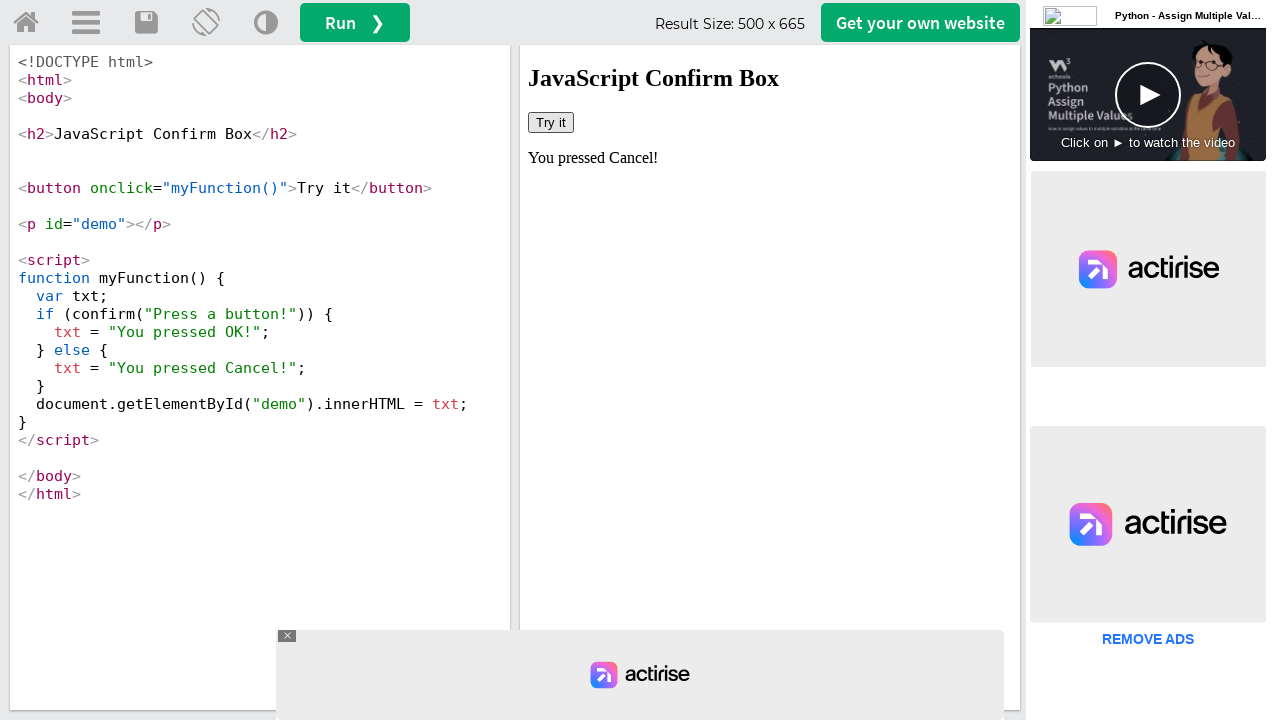

Printed result: You pressed Cancel!
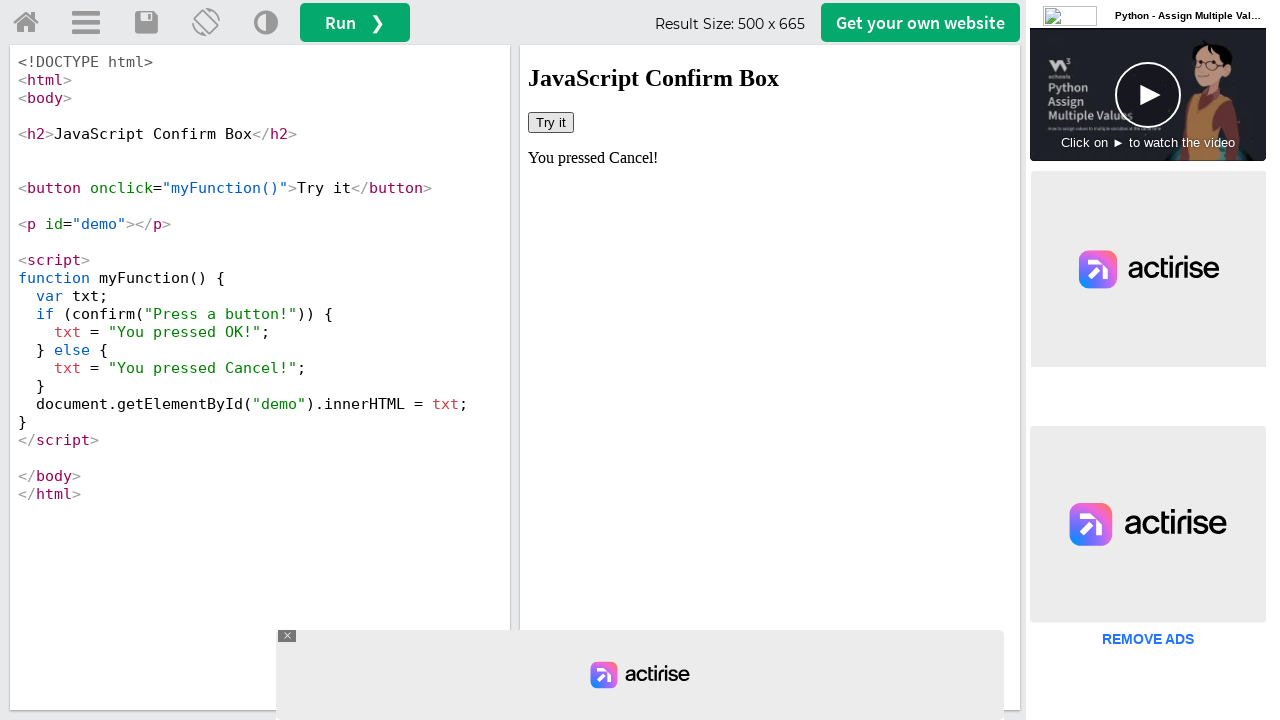

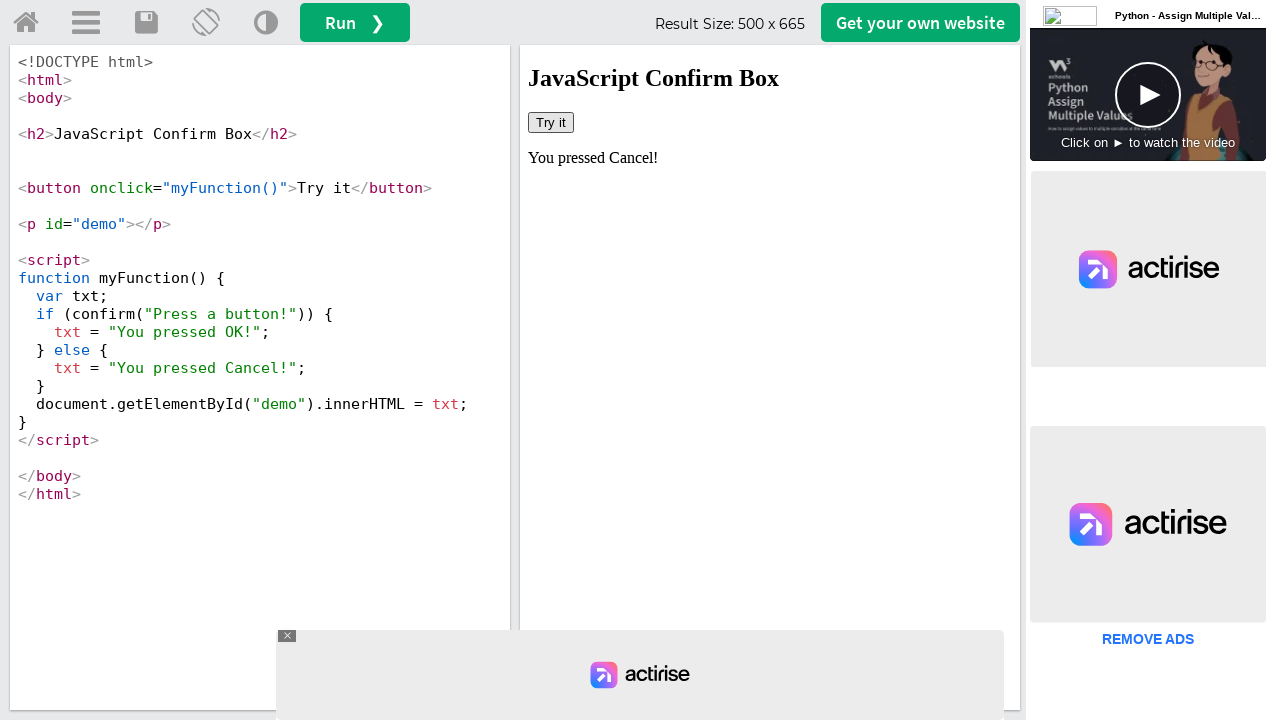